Tests checkbox interaction by clicking to select the first checkbox, unselect the second checkbox, and then selecting all checkboxes on the page

Starting URL: https://the-internet.herokuapp.com/checkboxes

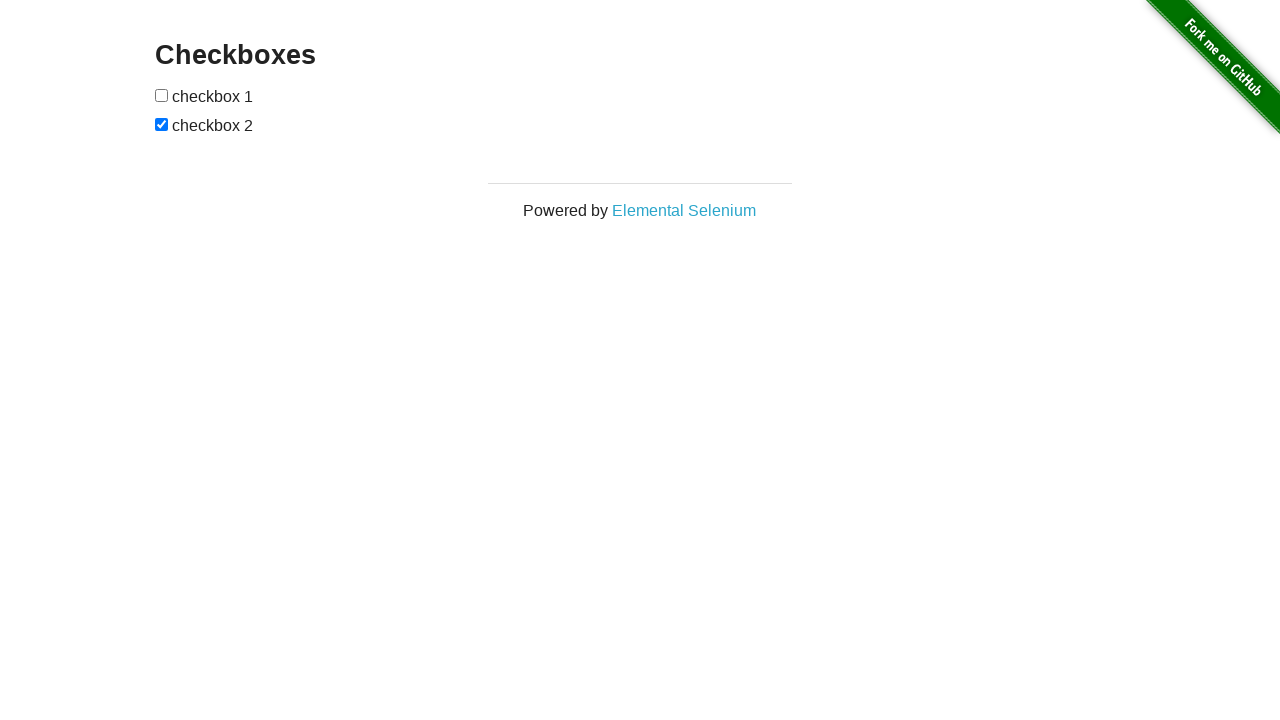

Located all checkbox elements on the page
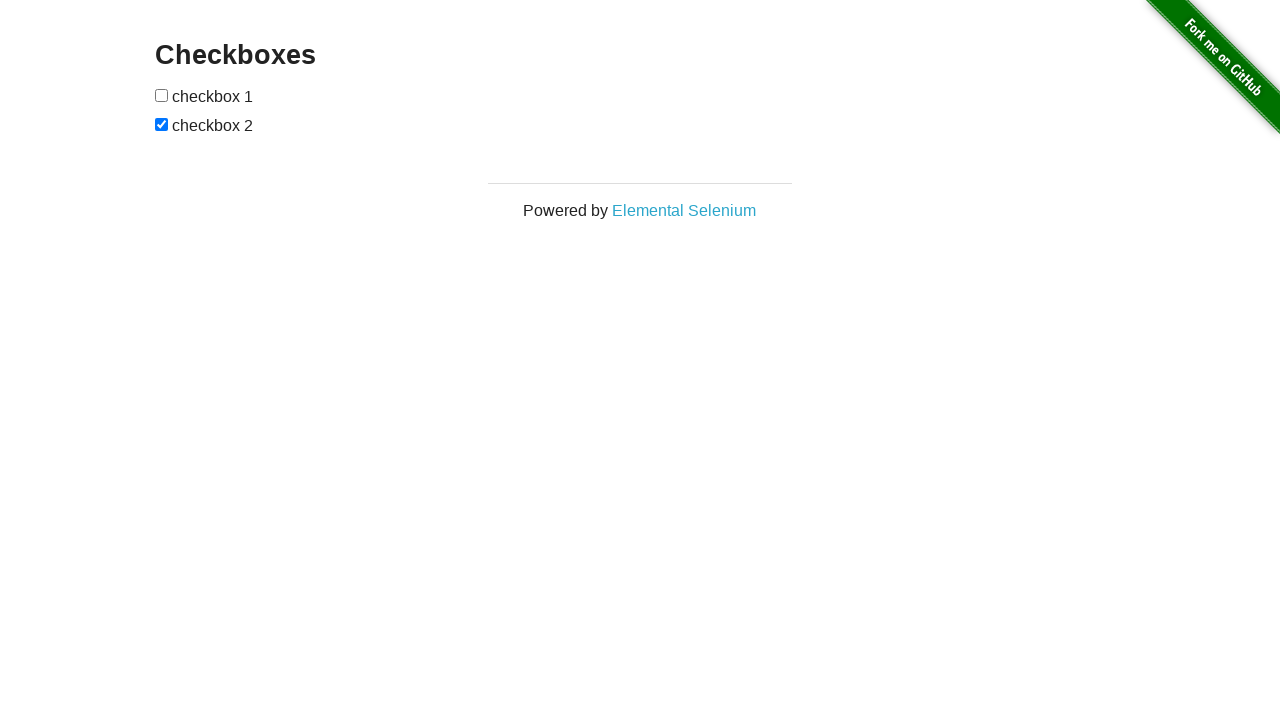

Clicked first checkbox to select it at (162, 95) on input[type='checkbox'] >> nth=0
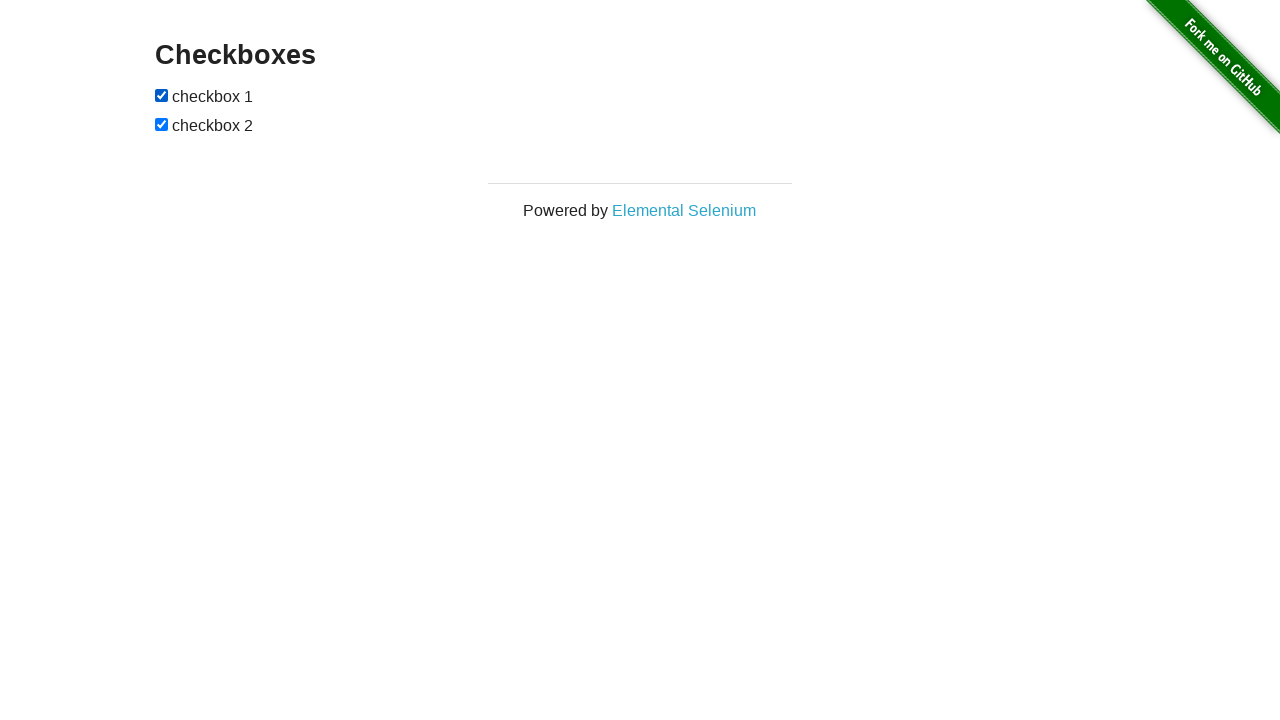

Clicked second checkbox to unselect it at (162, 124) on input[type='checkbox'] >> nth=1
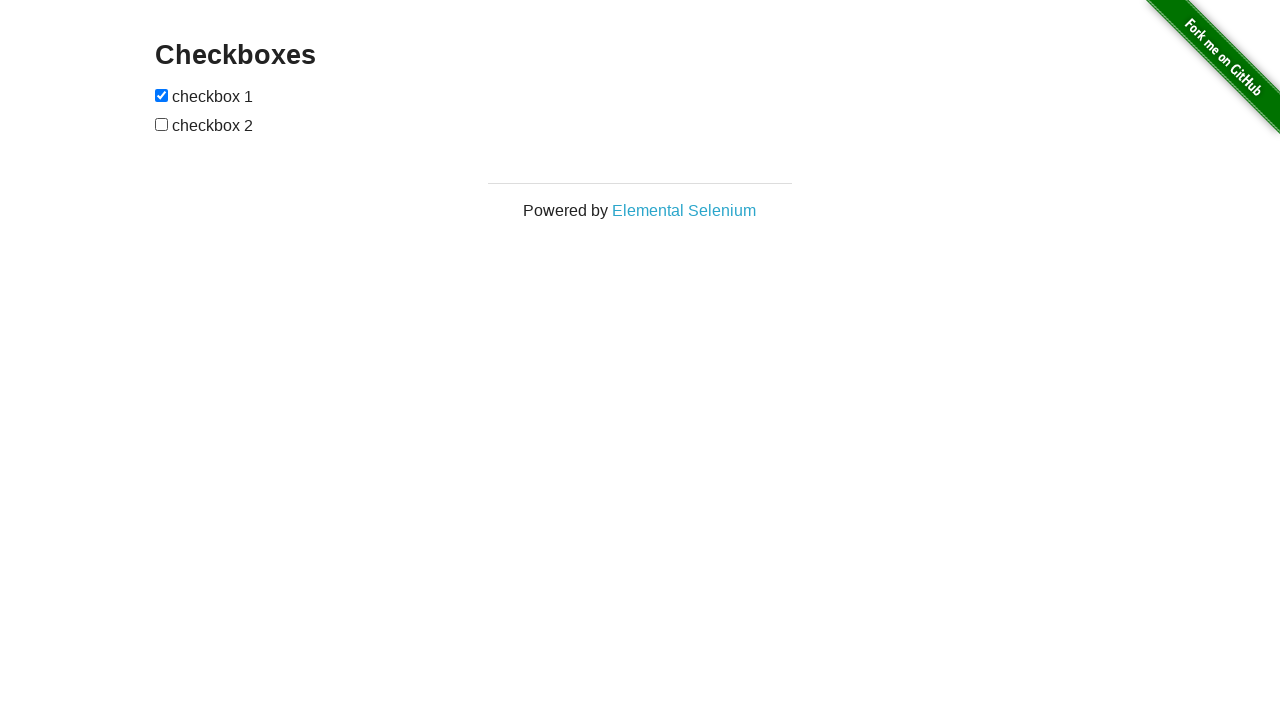

Retrieved total checkbox count: 2
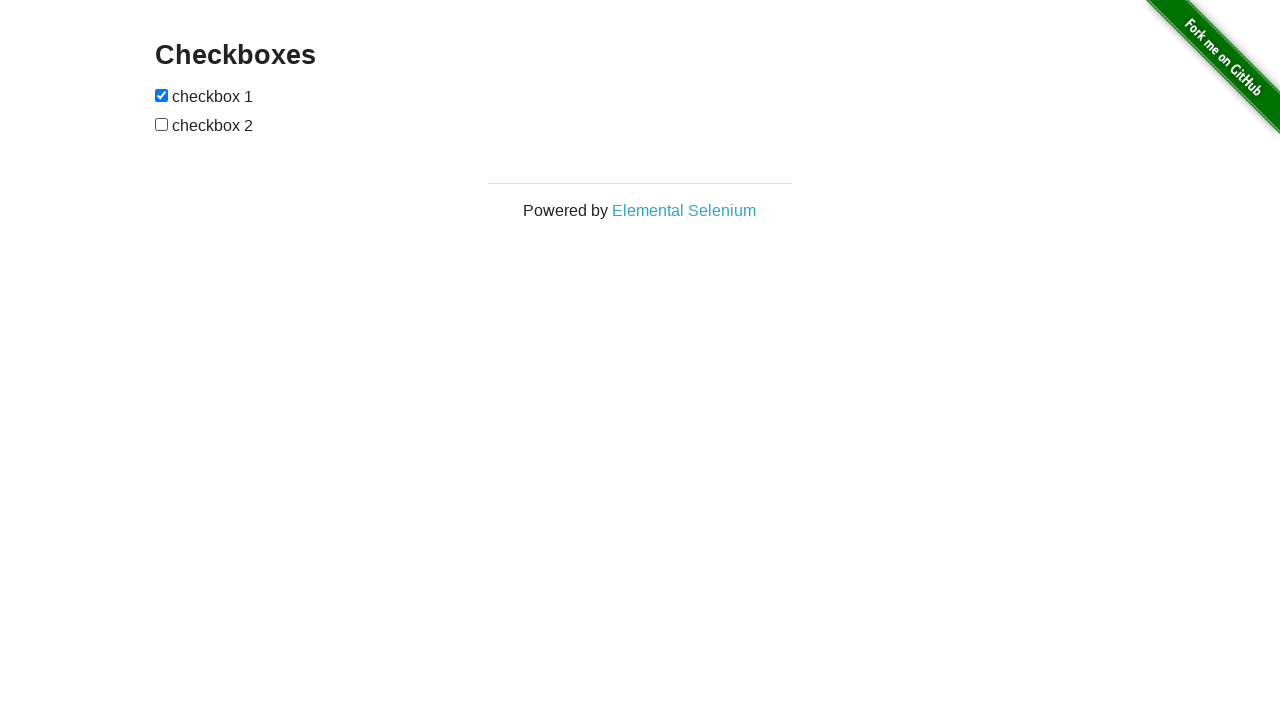

Clicked checkbox 1 to select it at (162, 124) on input[type='checkbox'] >> nth=1
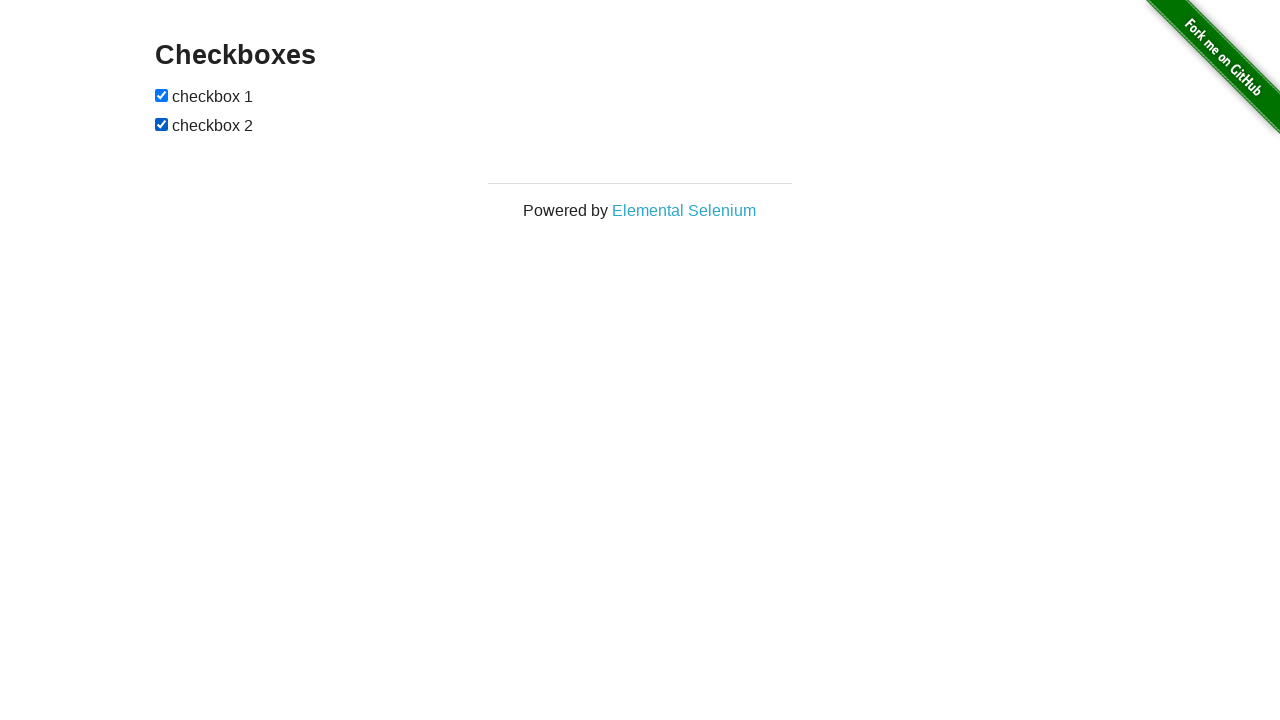

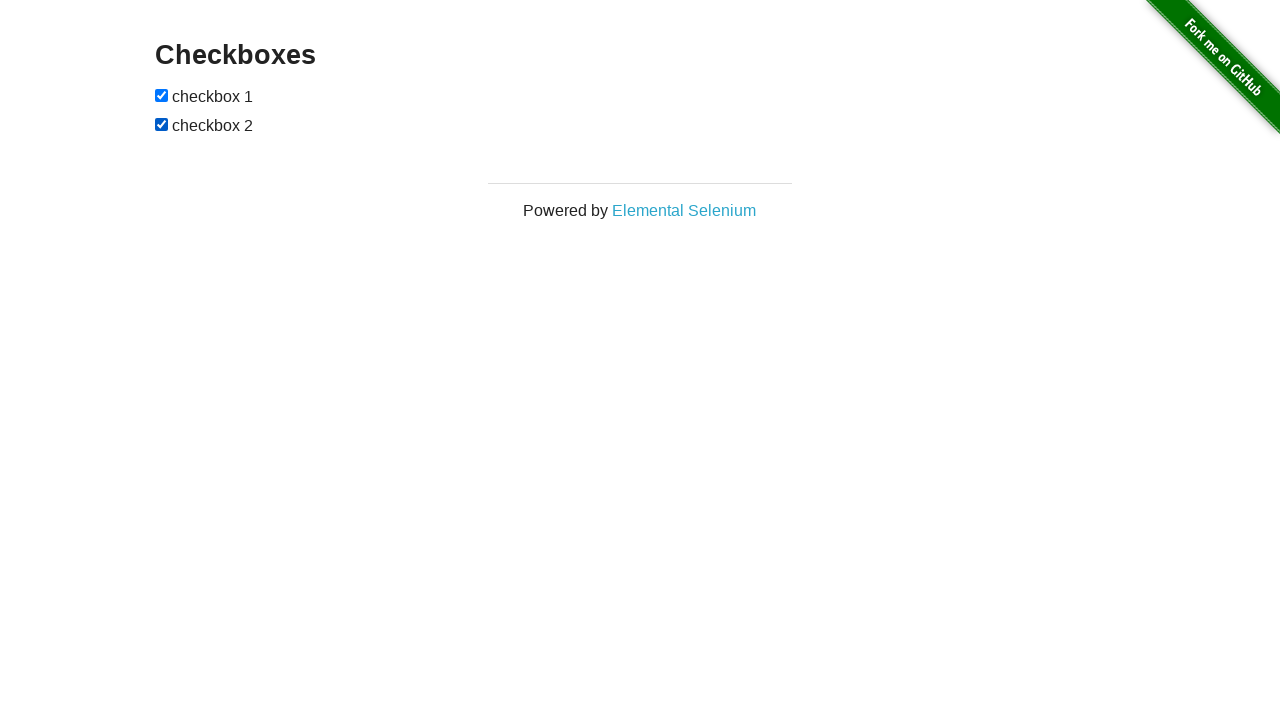